Tests dropdown selection functionality by selecting an option from a dropdown menu and verifying the selection was applied correctly.

Starting URL: http://the-internet.herokuapp.com/dropdown

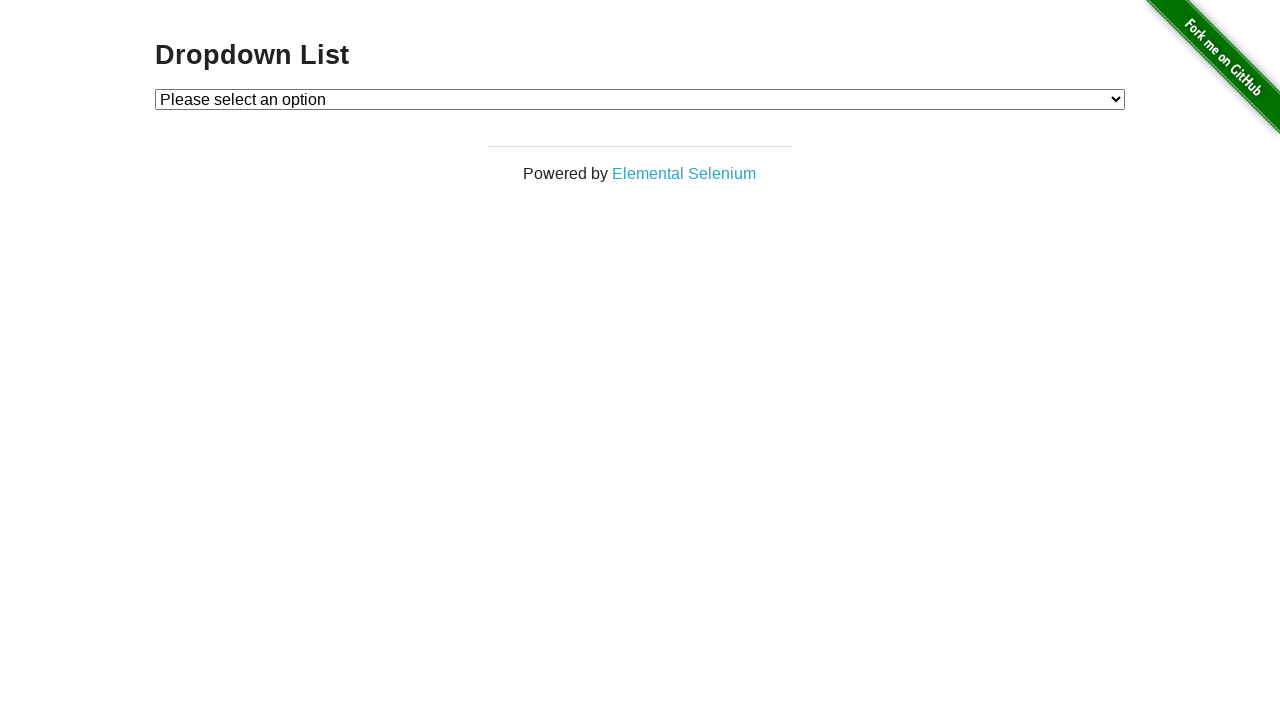

Navigated to dropdown test page
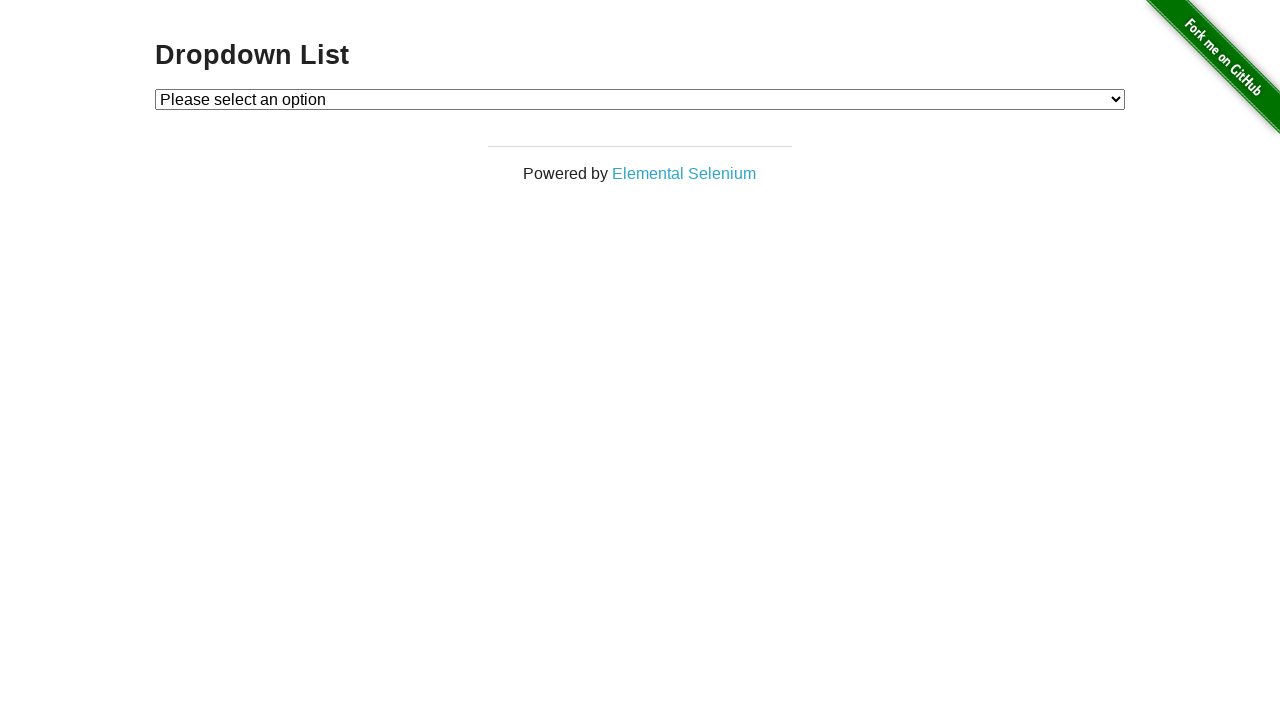

Selected option '1' from the dropdown menu on #dropdown
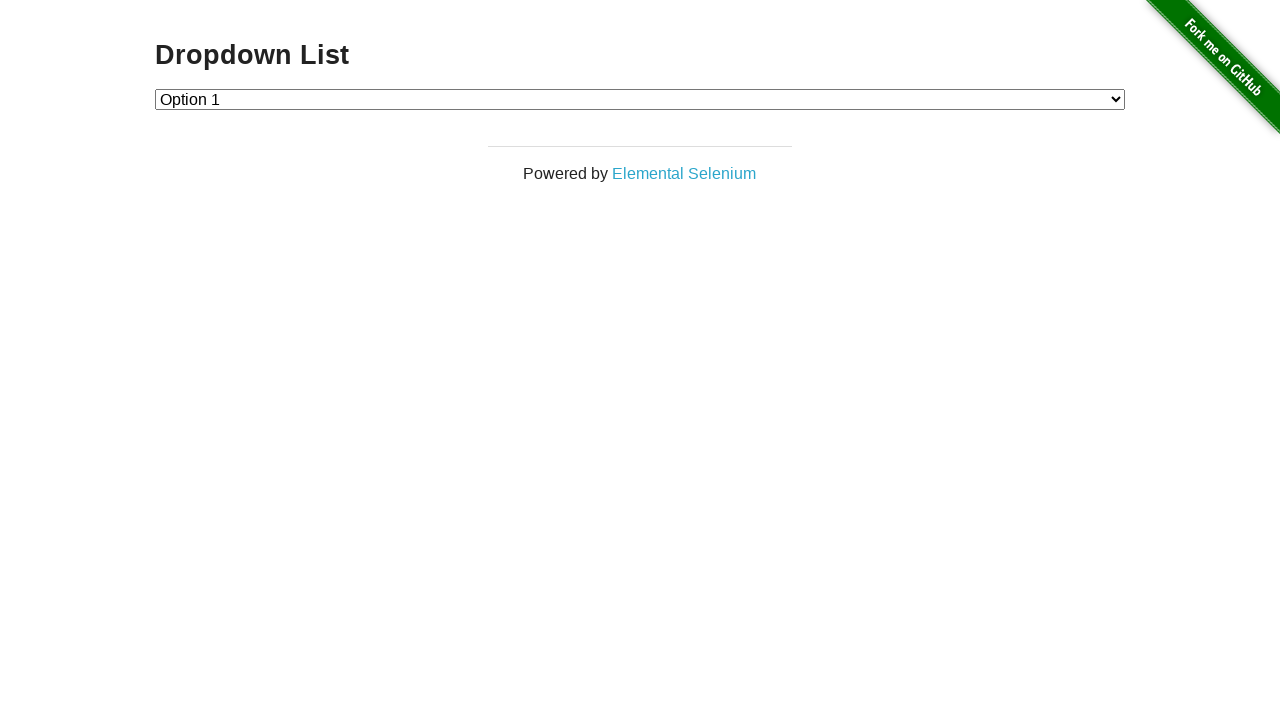

Retrieved the selected dropdown value
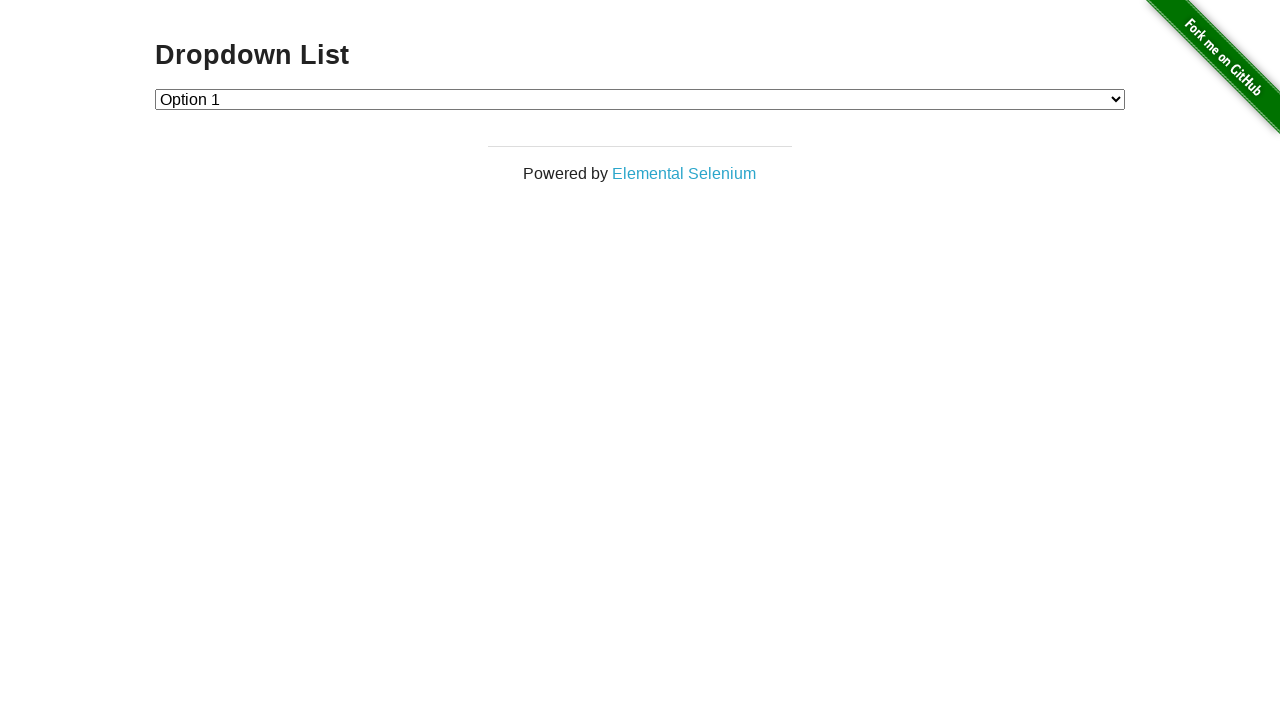

Verified that option '1' was correctly selected
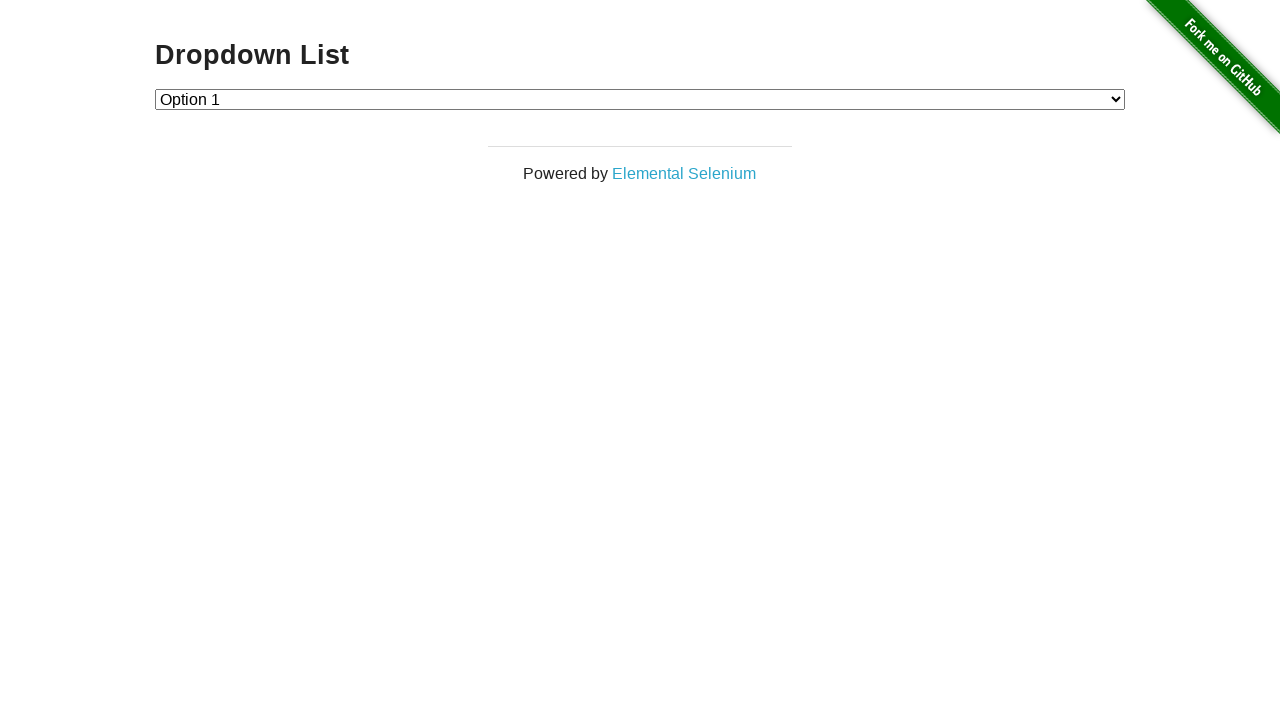

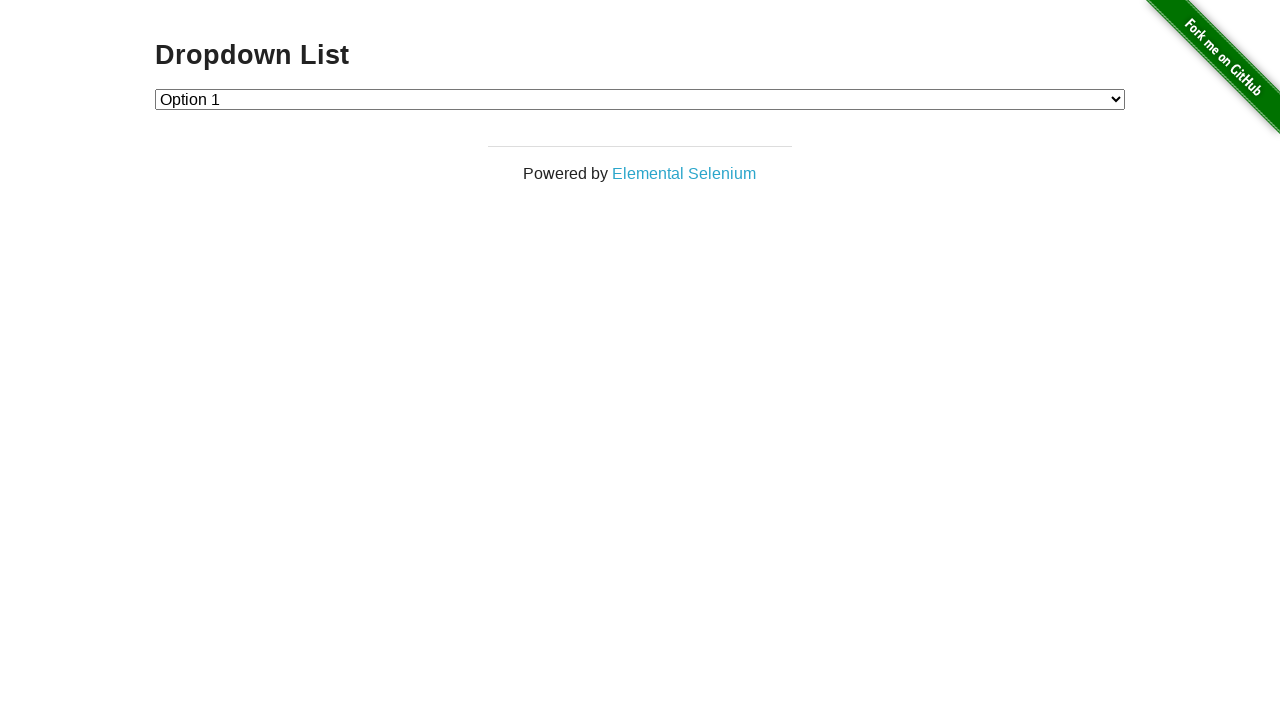